Tests number validation by entering a number that is too big (180) and verifying the error message is displayed

Starting URL: https://kristinek.github.io/site/tasks/enter_a_number

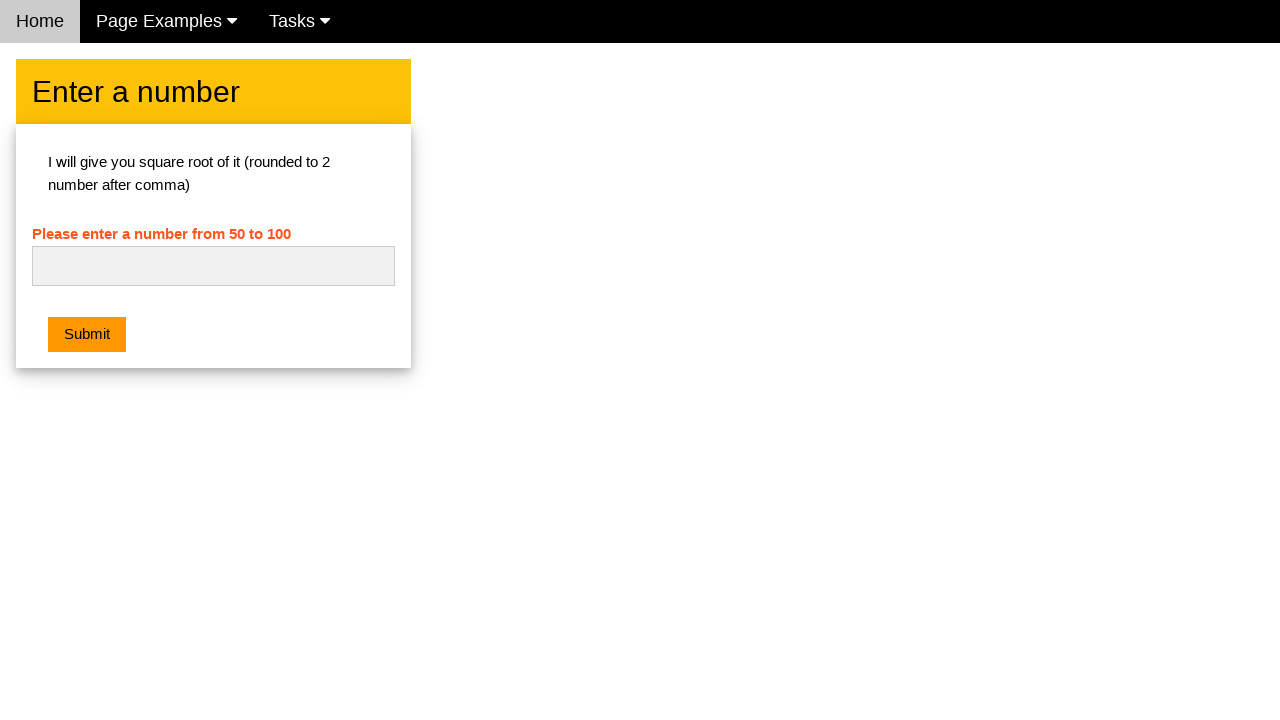

Filled number input field with '180' on #numb
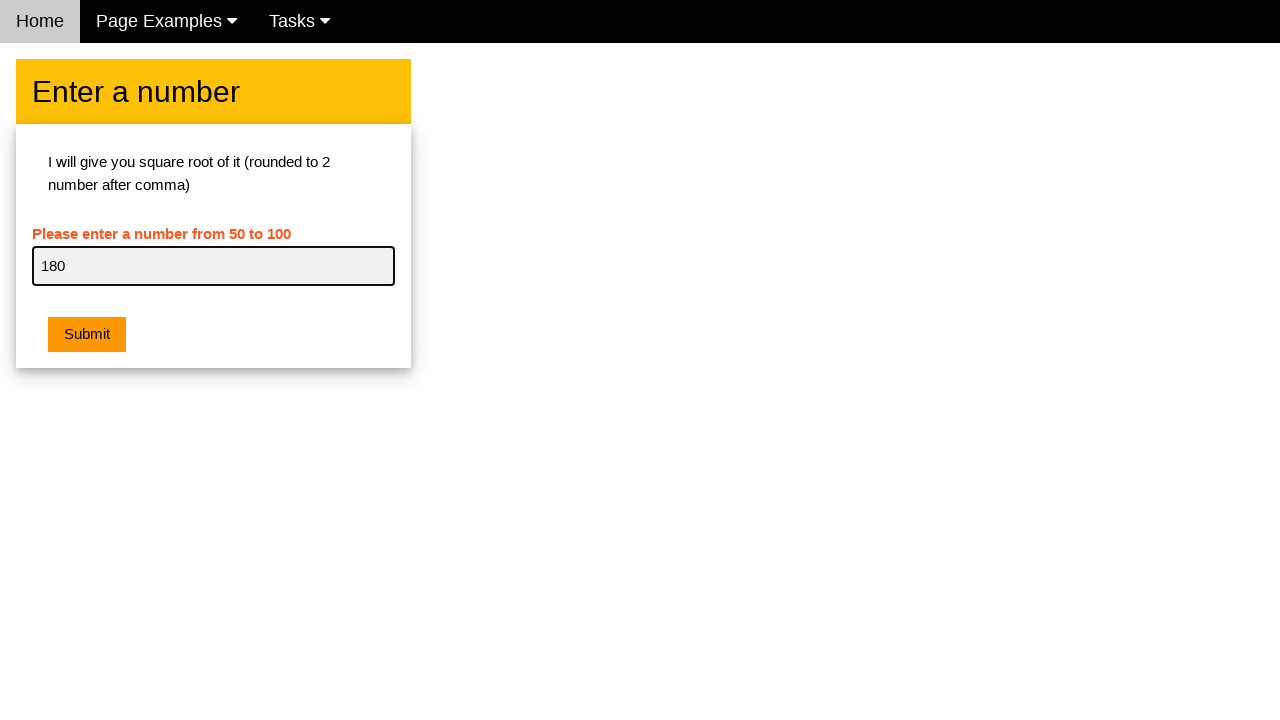

Clicked the submit button at (87, 335) on .w3-orange
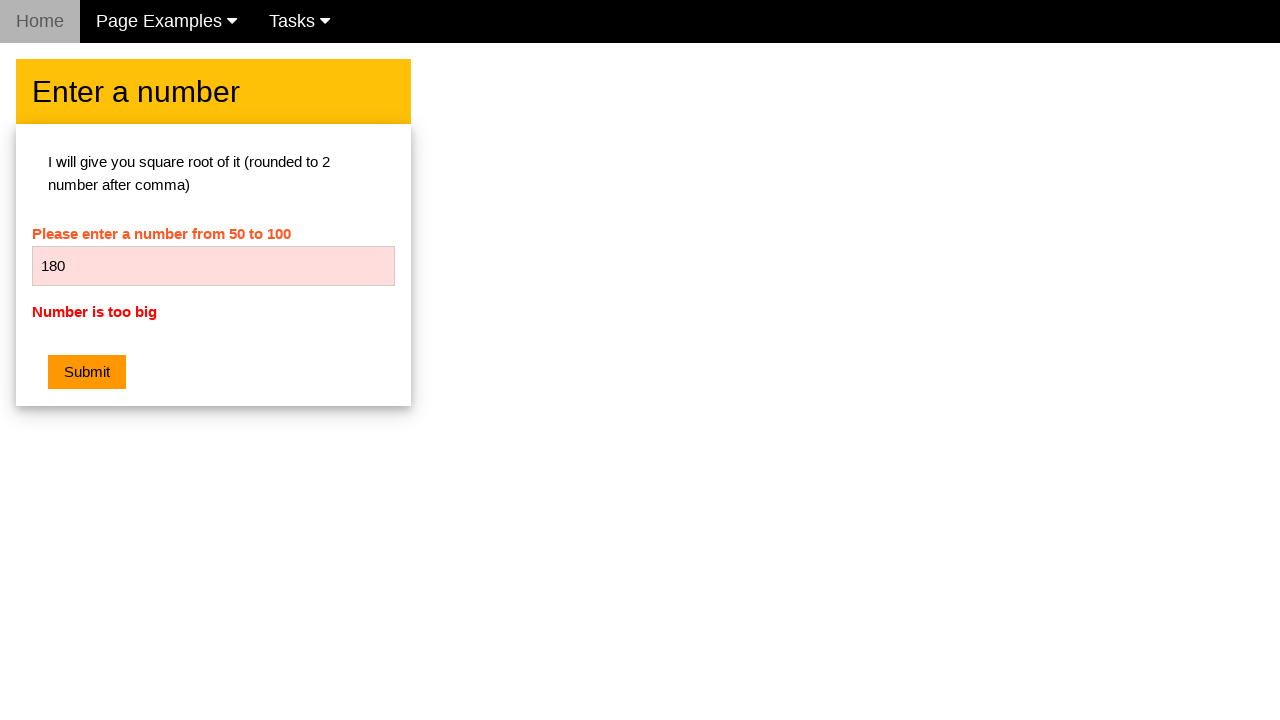

Waited for error message to appear
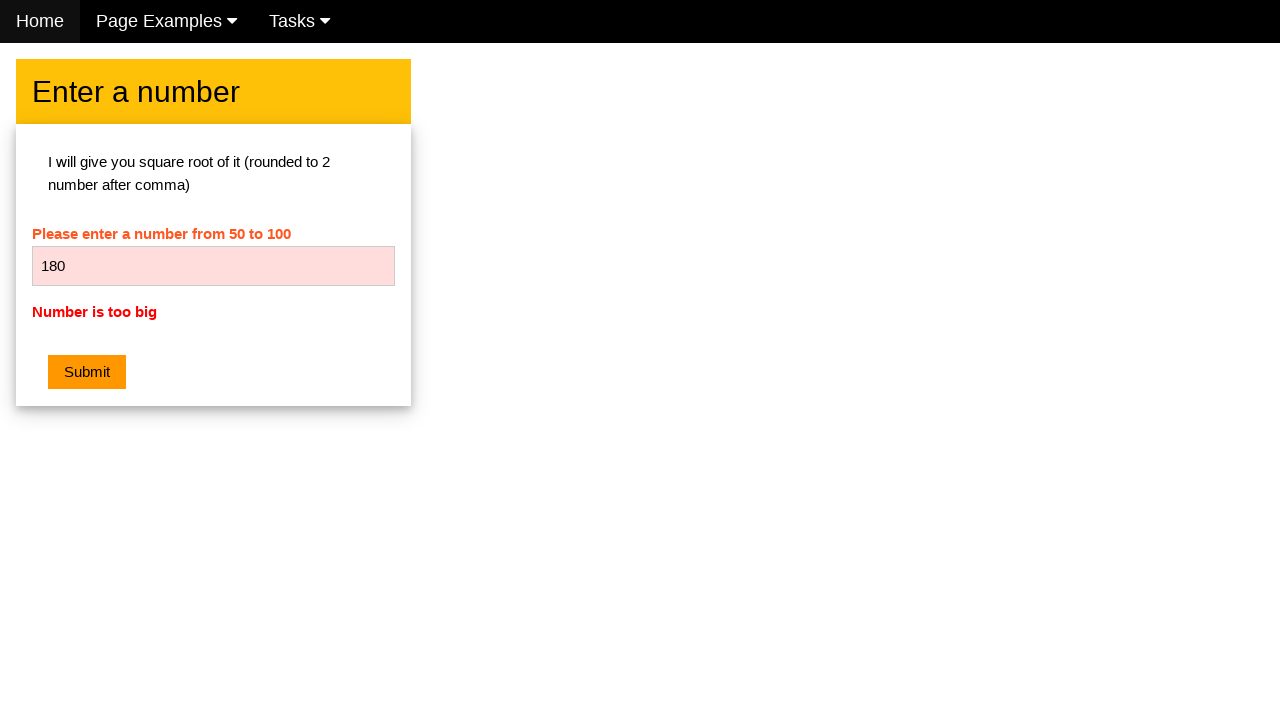

Located error message element
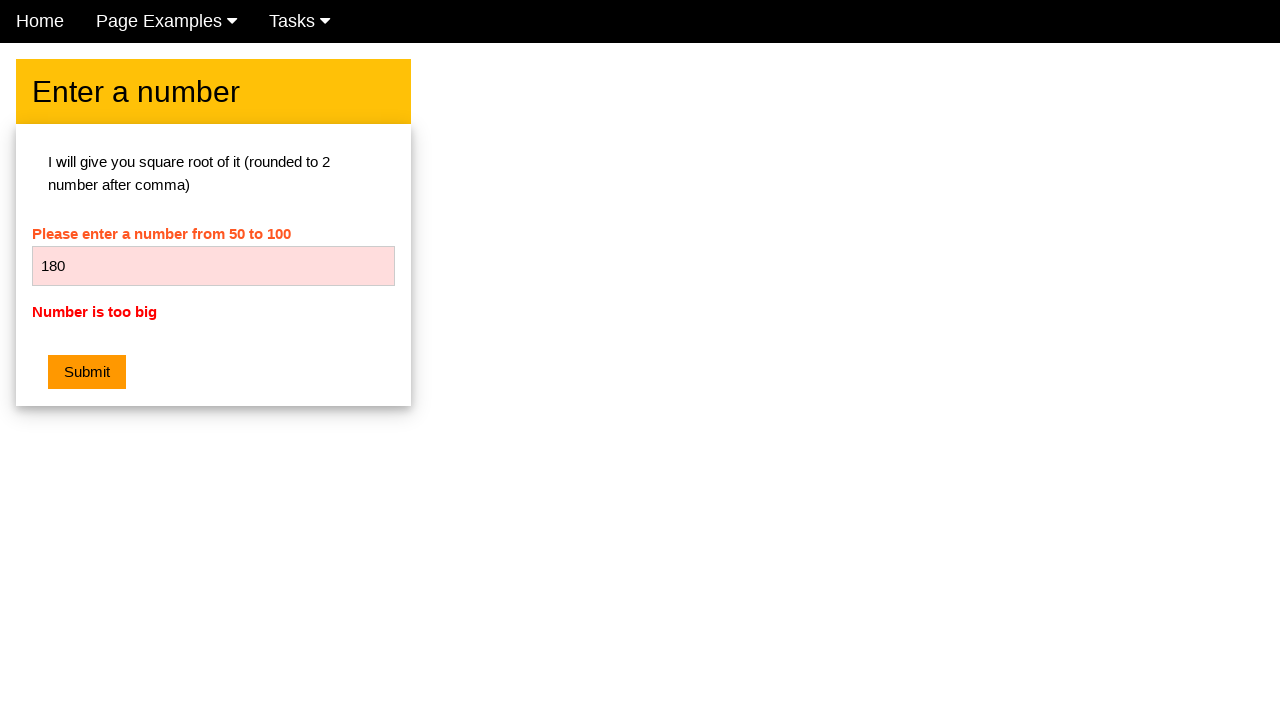

Verified error message displays 'Number is too big'
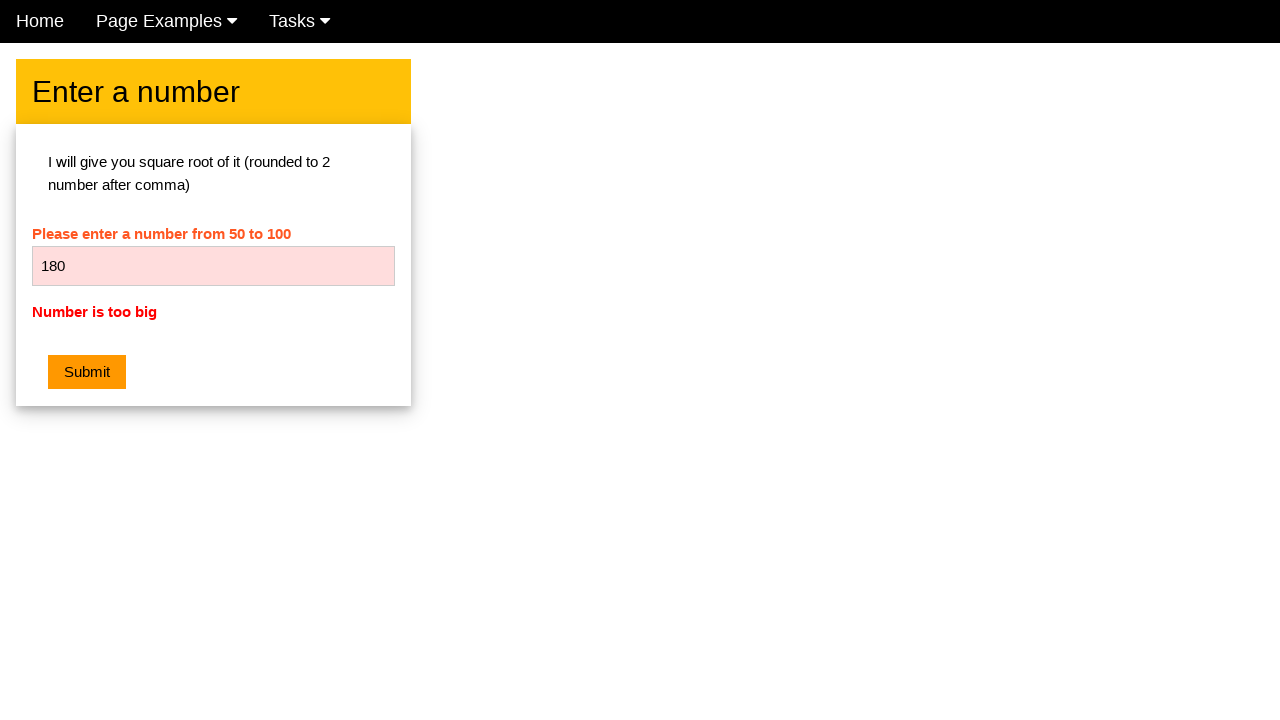

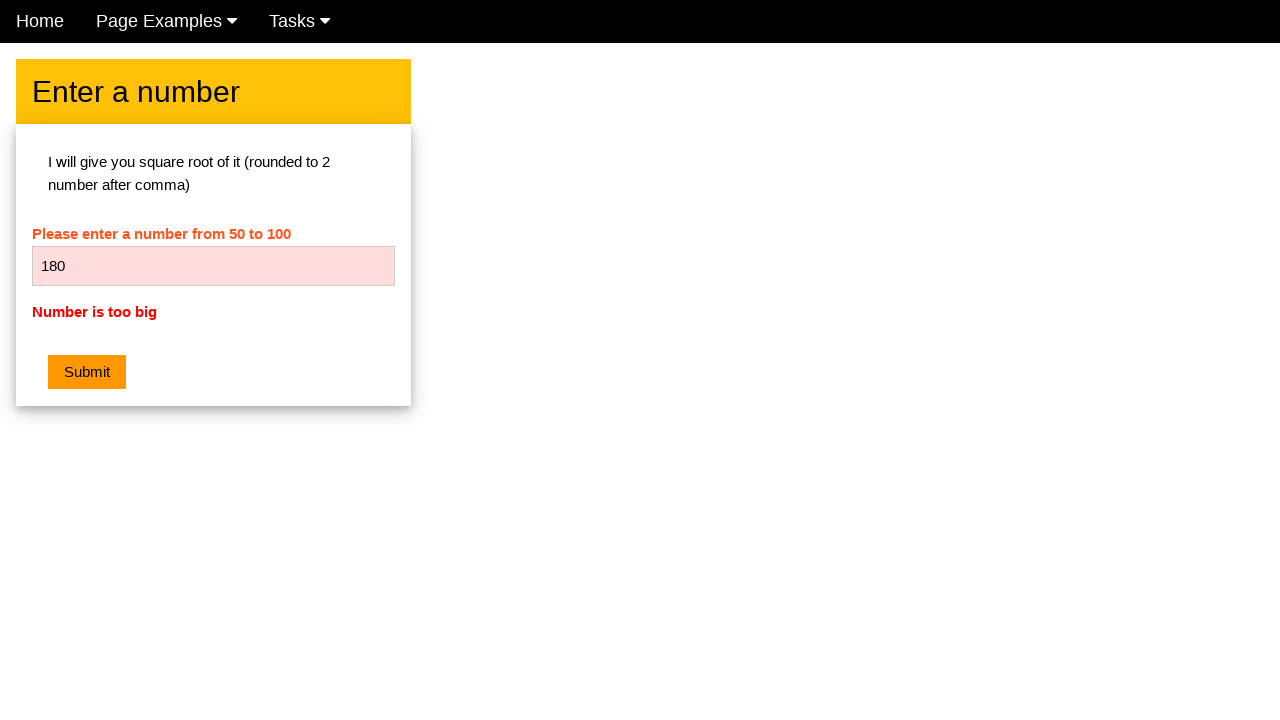